Tests login error handling by submitting an incorrect username and verifying the error message is displayed correctly

Starting URL: https://www.saucedemo.com/

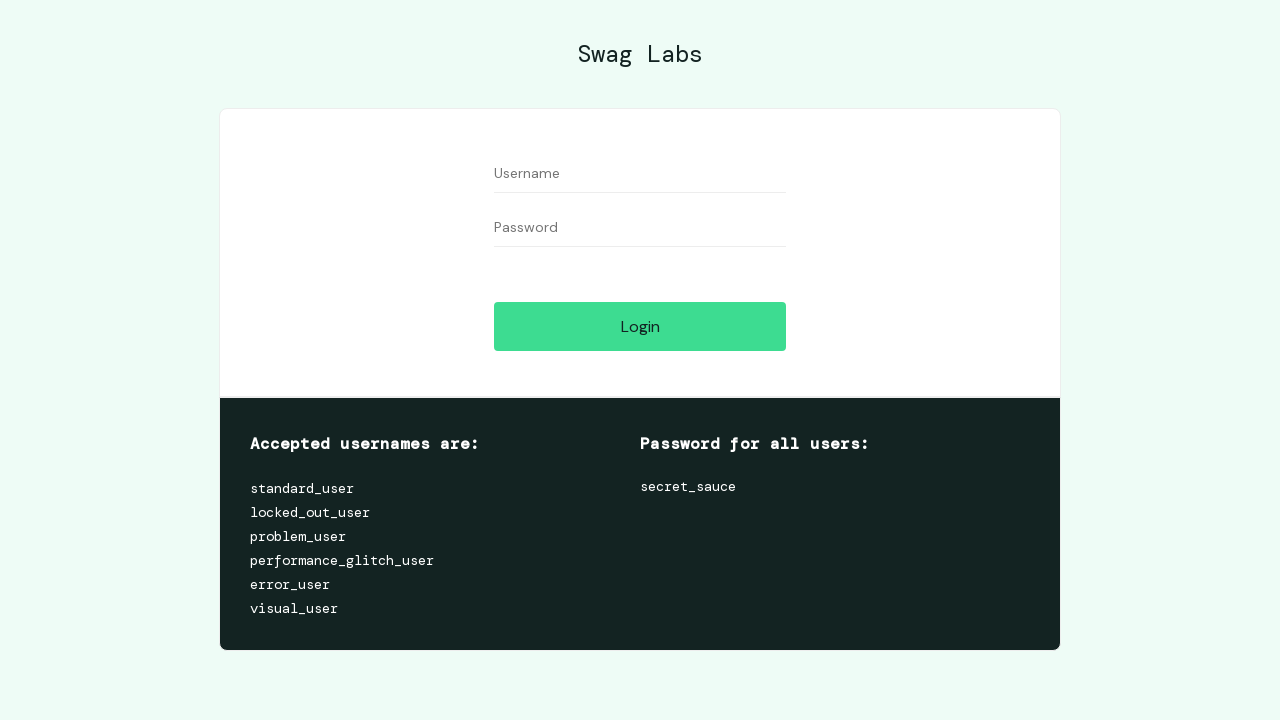

Filled username field with incorrect username 'standard_use' on //input[@id="user-name"]
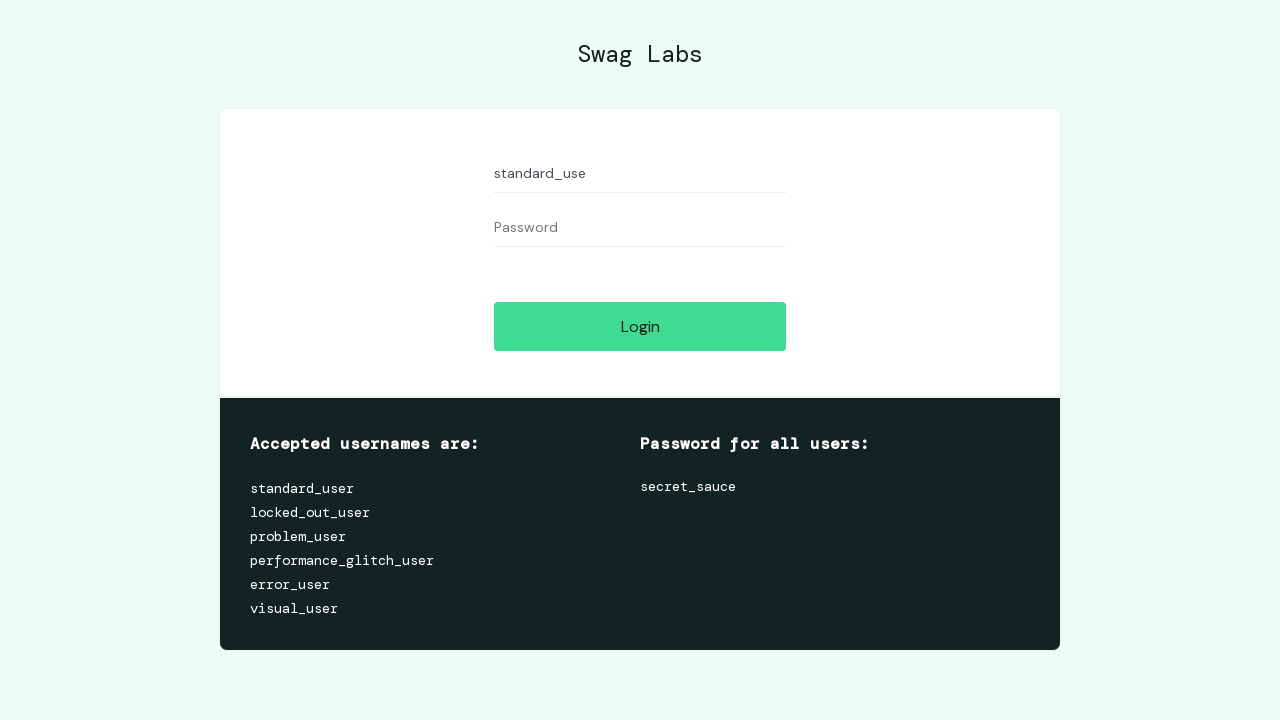

Filled password field with 'secret_sauce' on //input[@id="password"]
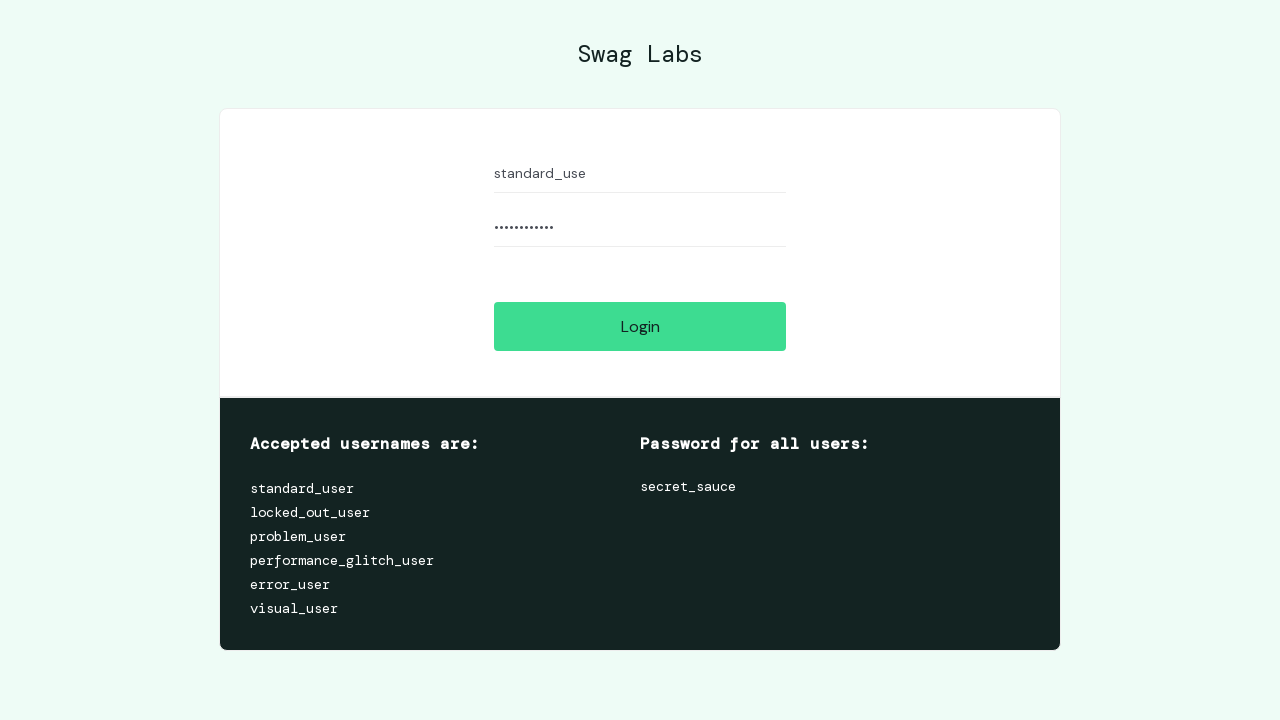

Clicked login button to submit incorrect credentials at (640, 326) on xpath=//input[@id='login-button']
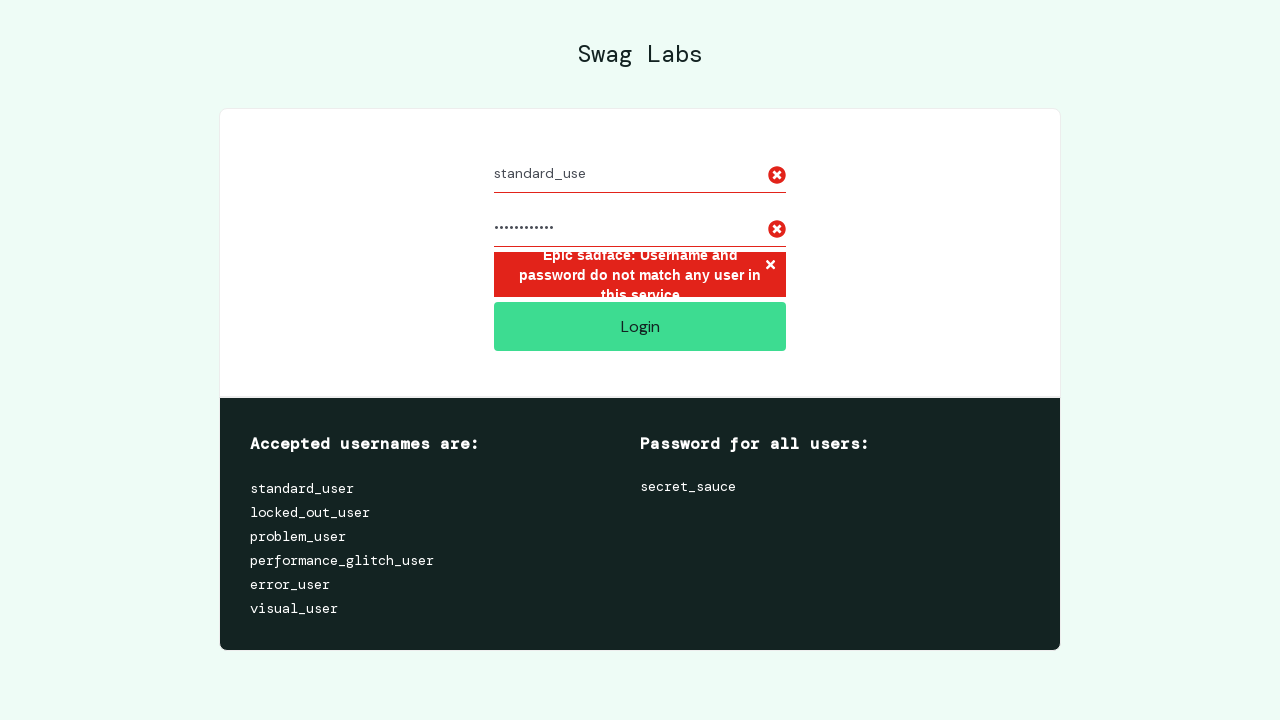

Located error message element
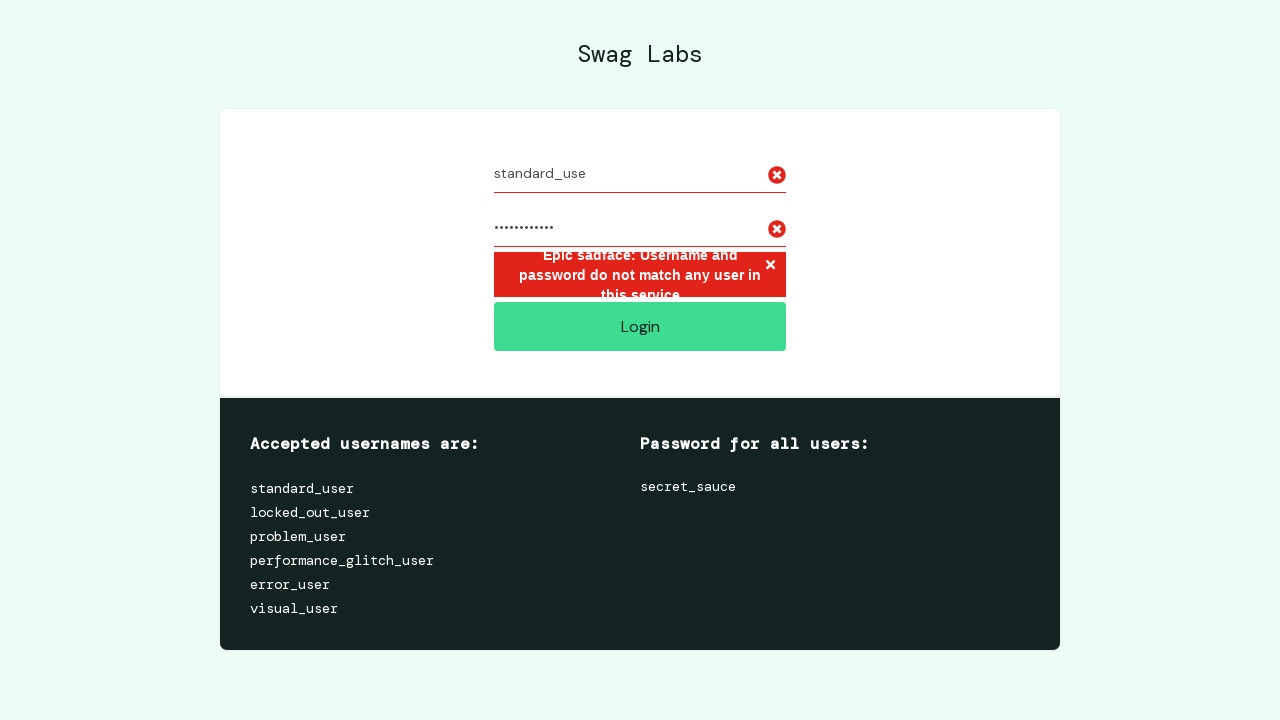

Verified error message displays correctly: 'Epic sadface: Username and password do not match any user in this service'
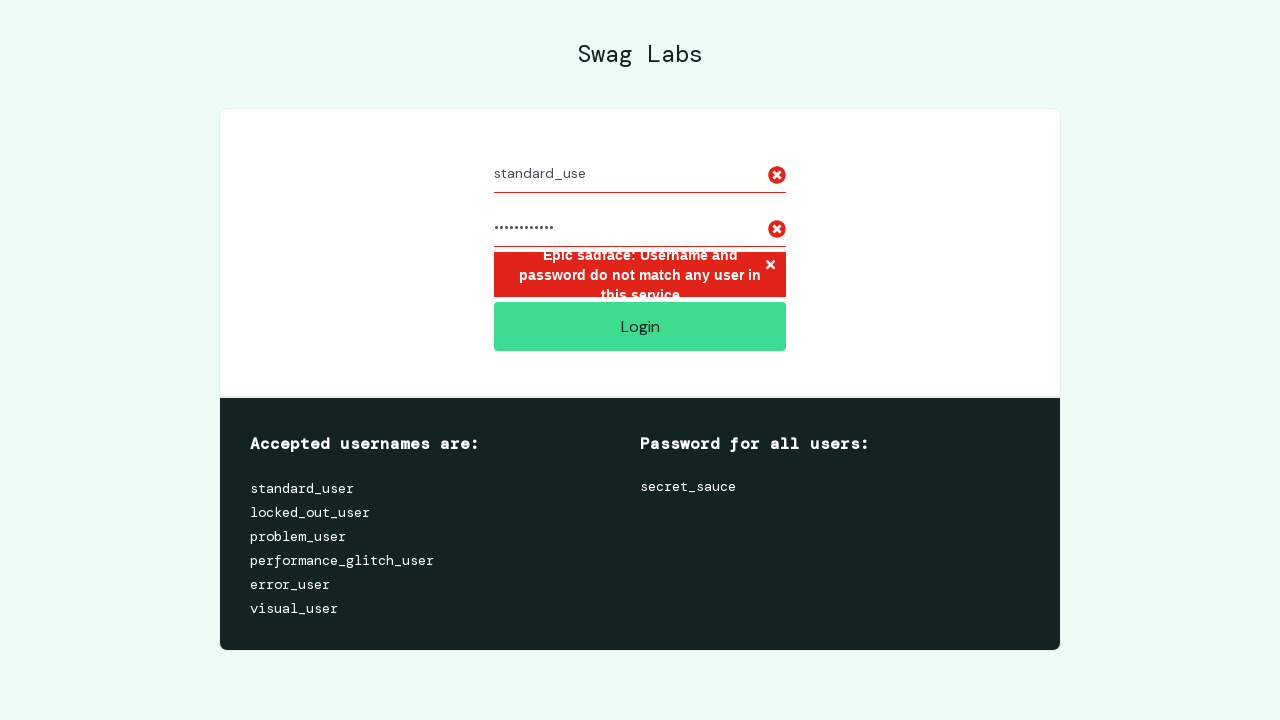

Refreshed the page
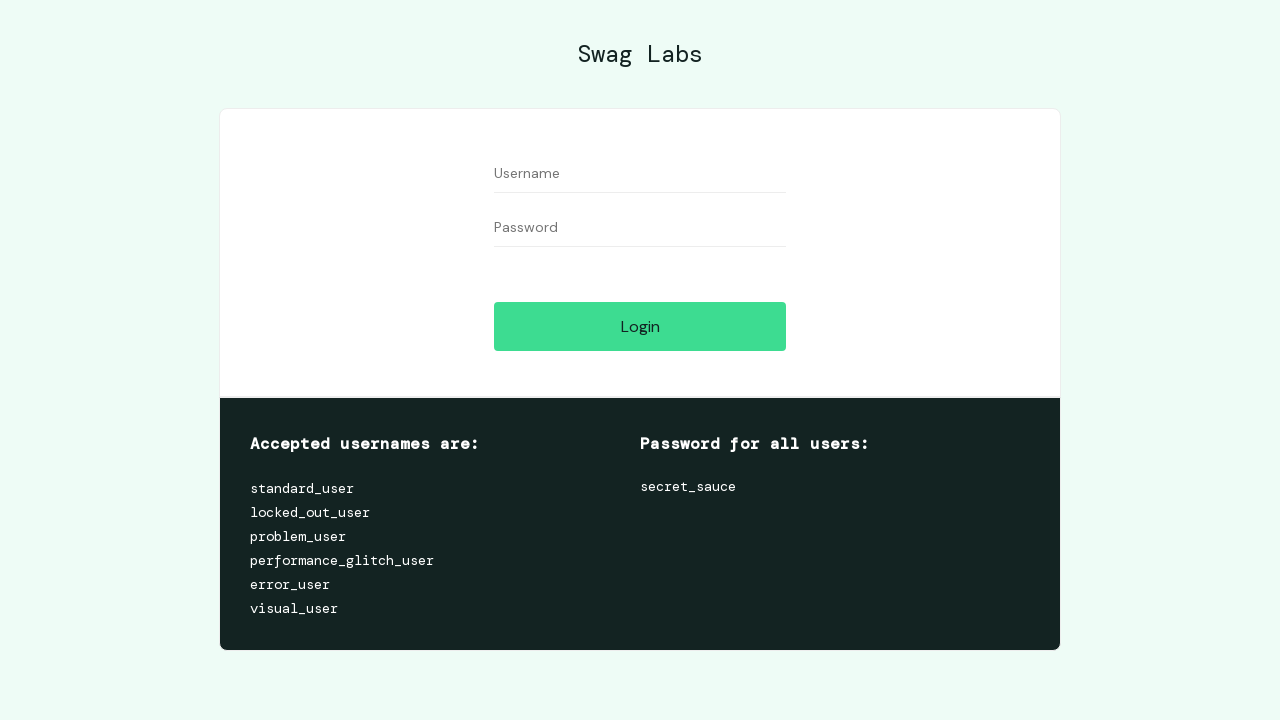

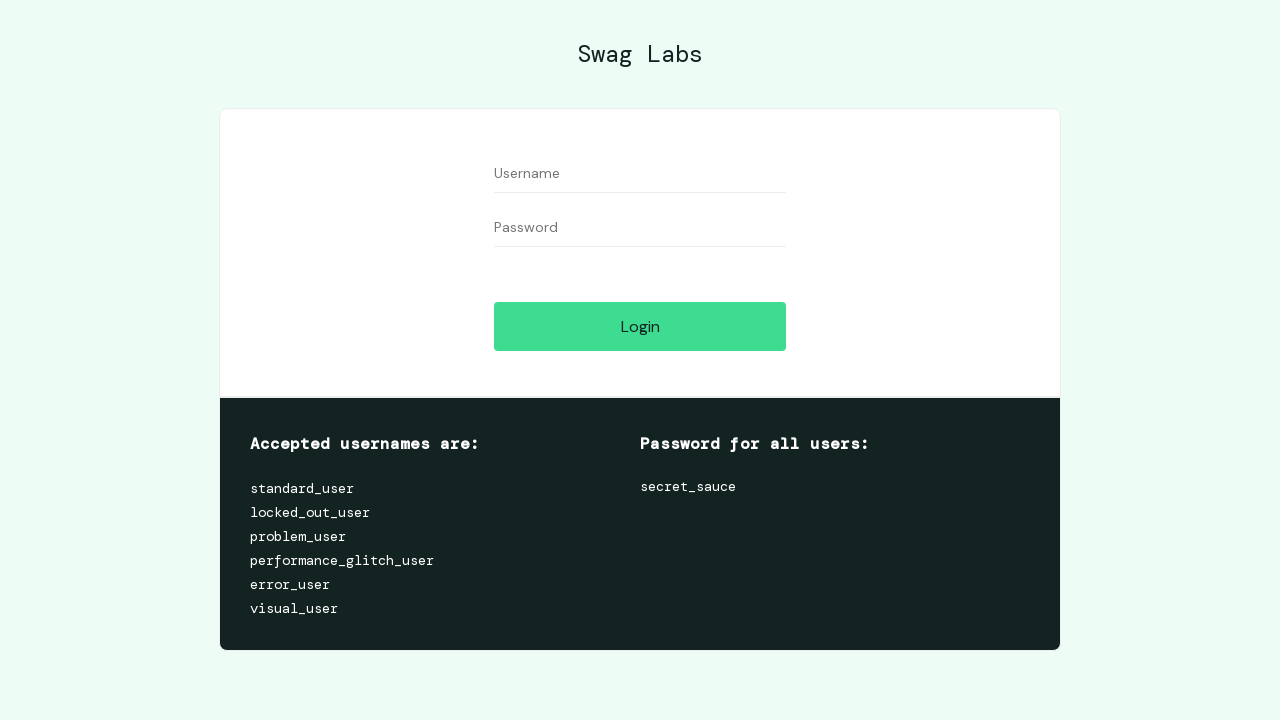